Tests dynamic controls functionality by clicking a toggle button to show/hide a checkbox, verifying the checkbox visibility changes accordingly.

Starting URL: https://training-support.net/webelements/dynamic-controls

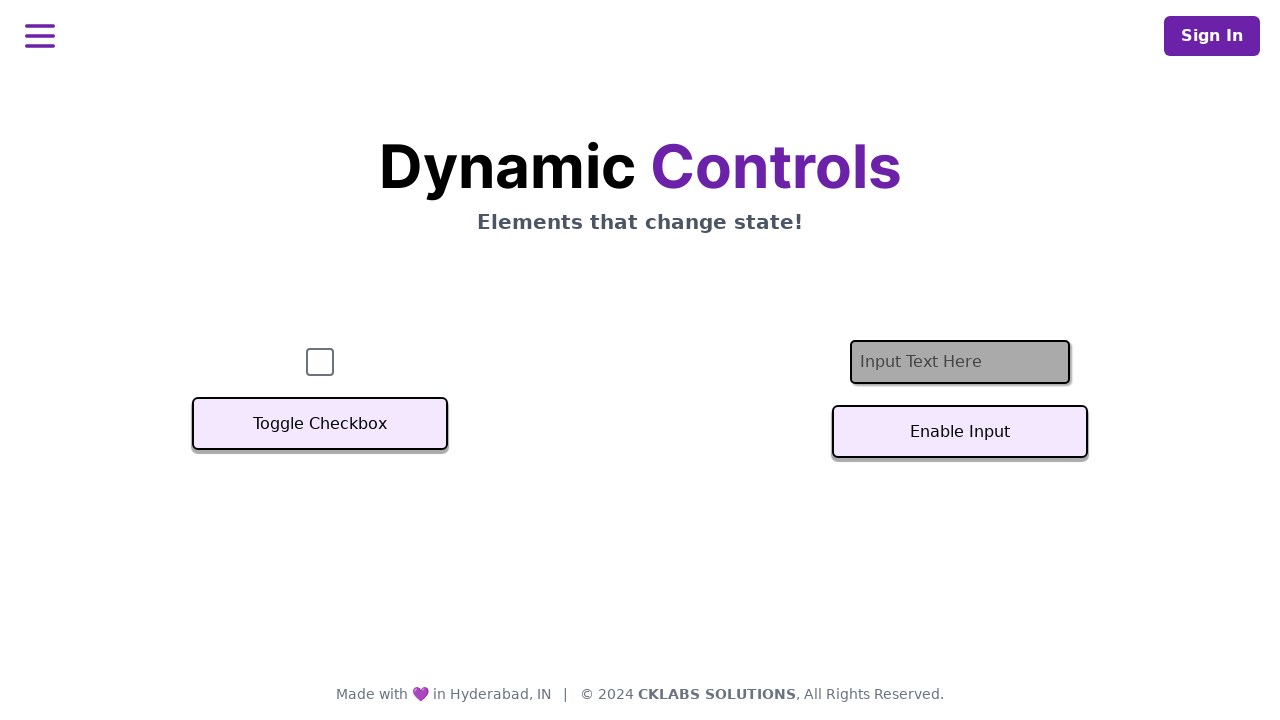

Located checkbox element with ID 'checkbox'
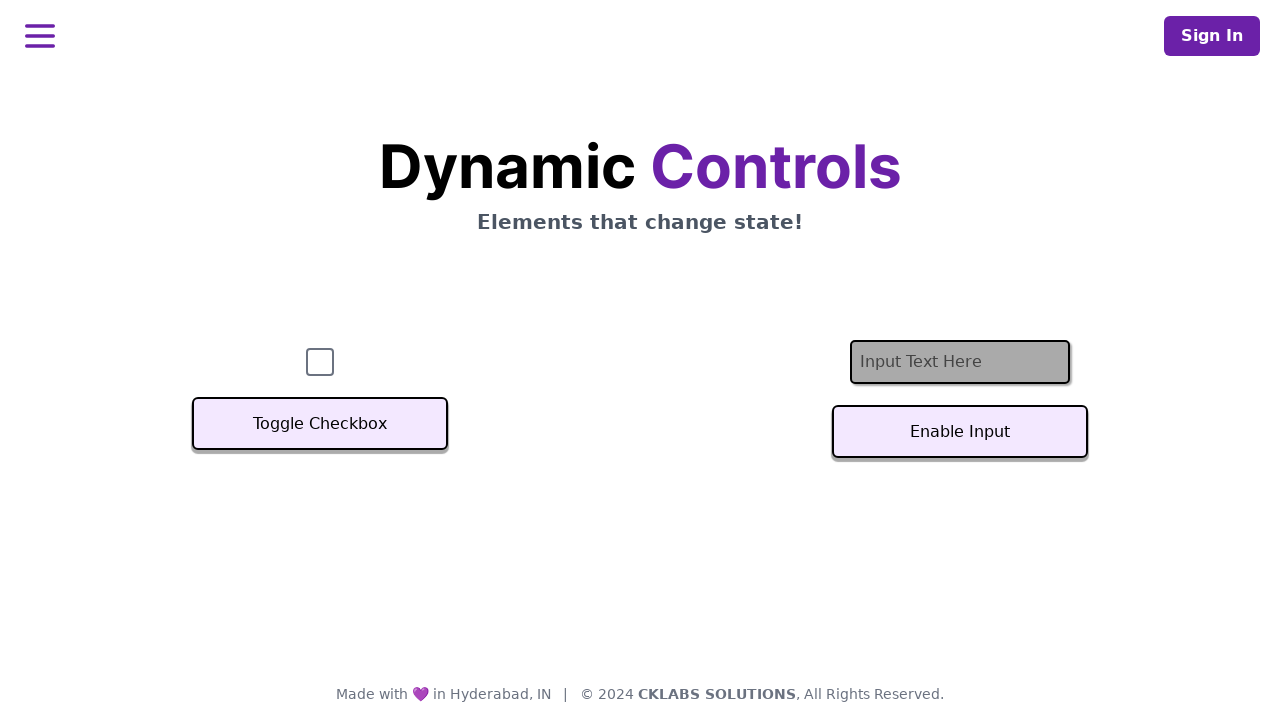

Verified checkbox is initially visible
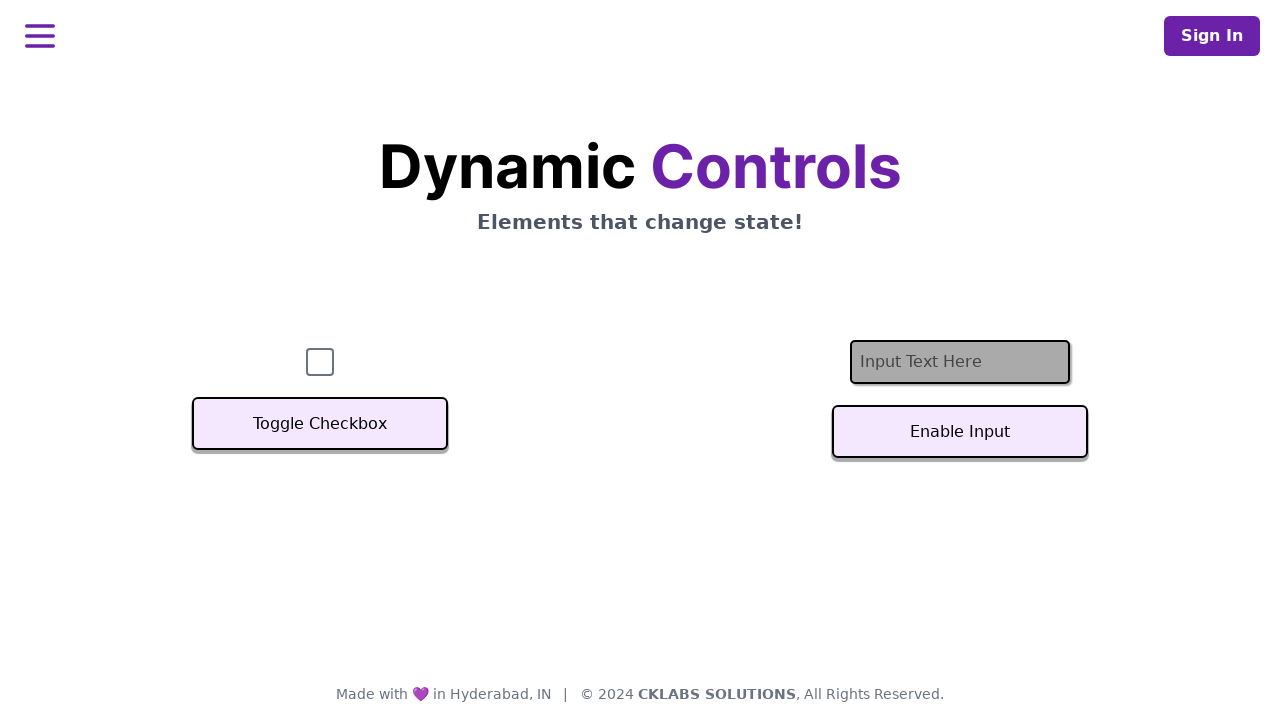

Clicked 'Toggle Checkbox' button to hide the checkbox at (320, 424) on xpath=//button[text()='Toggle Checkbox']
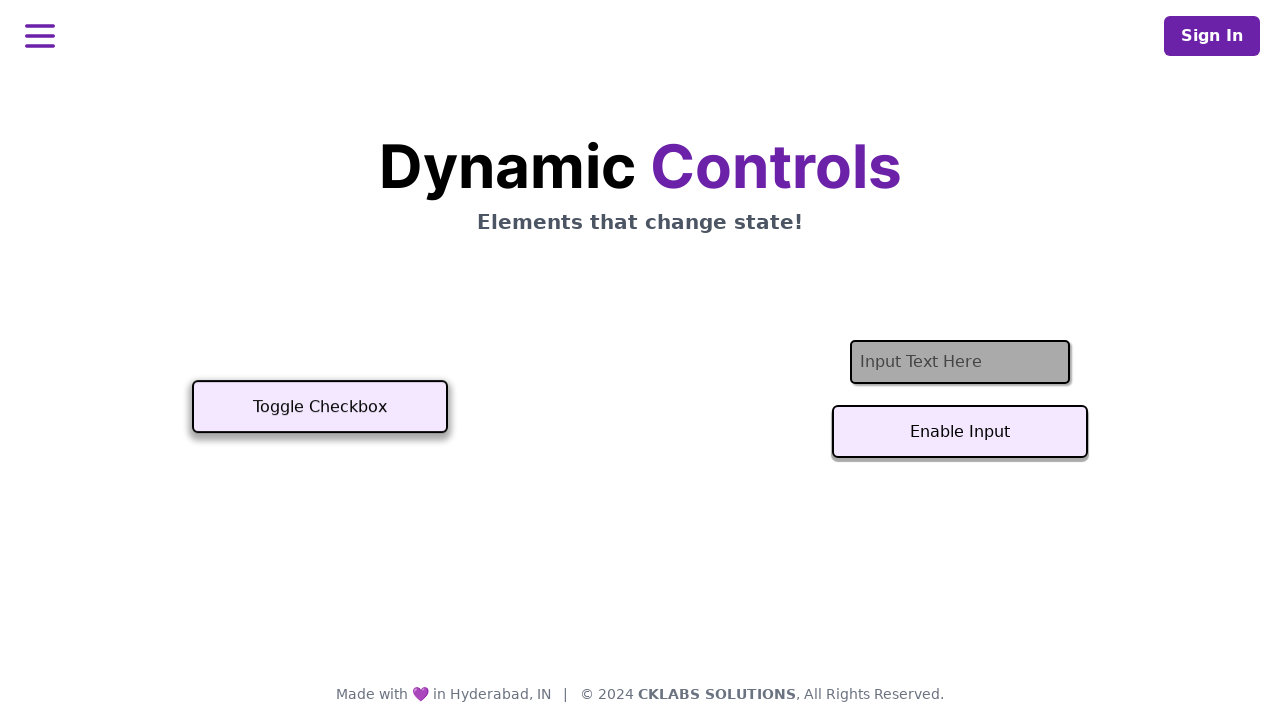

Verified checkbox is now hidden
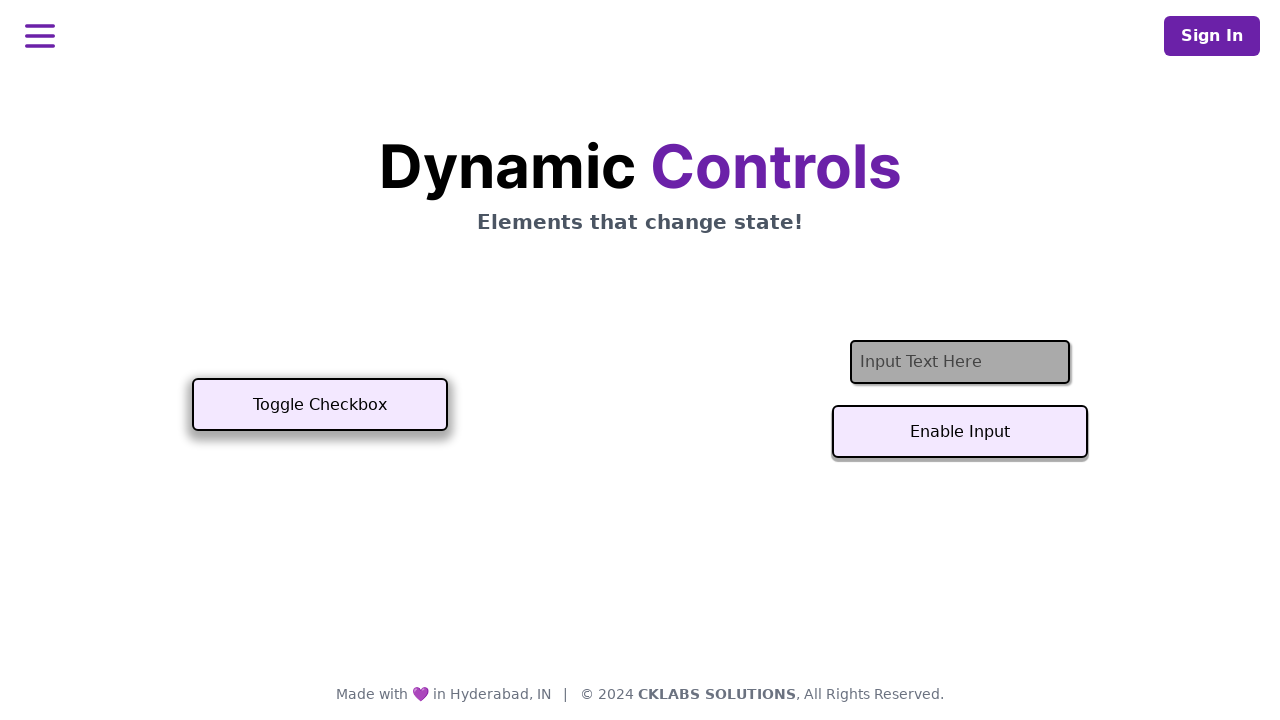

Clicked 'Toggle Checkbox' button again to show the checkbox at (320, 405) on xpath=//button[text()='Toggle Checkbox']
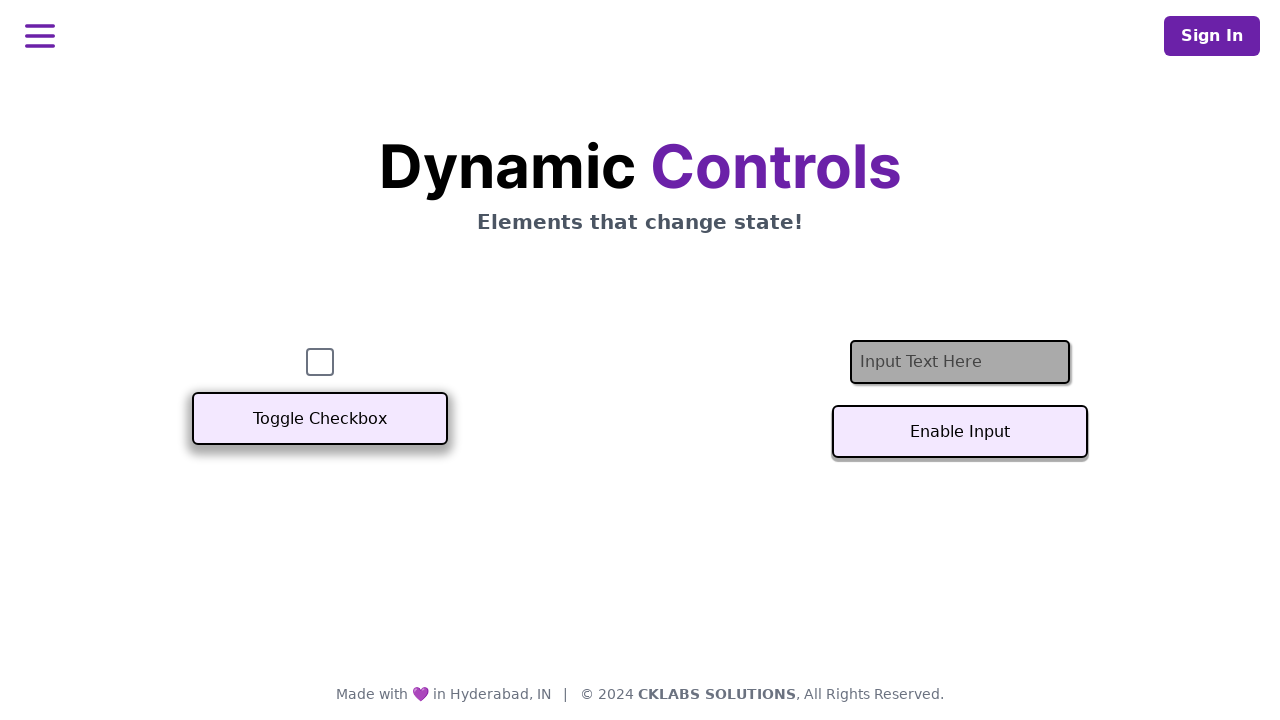

Verified checkbox is visible again
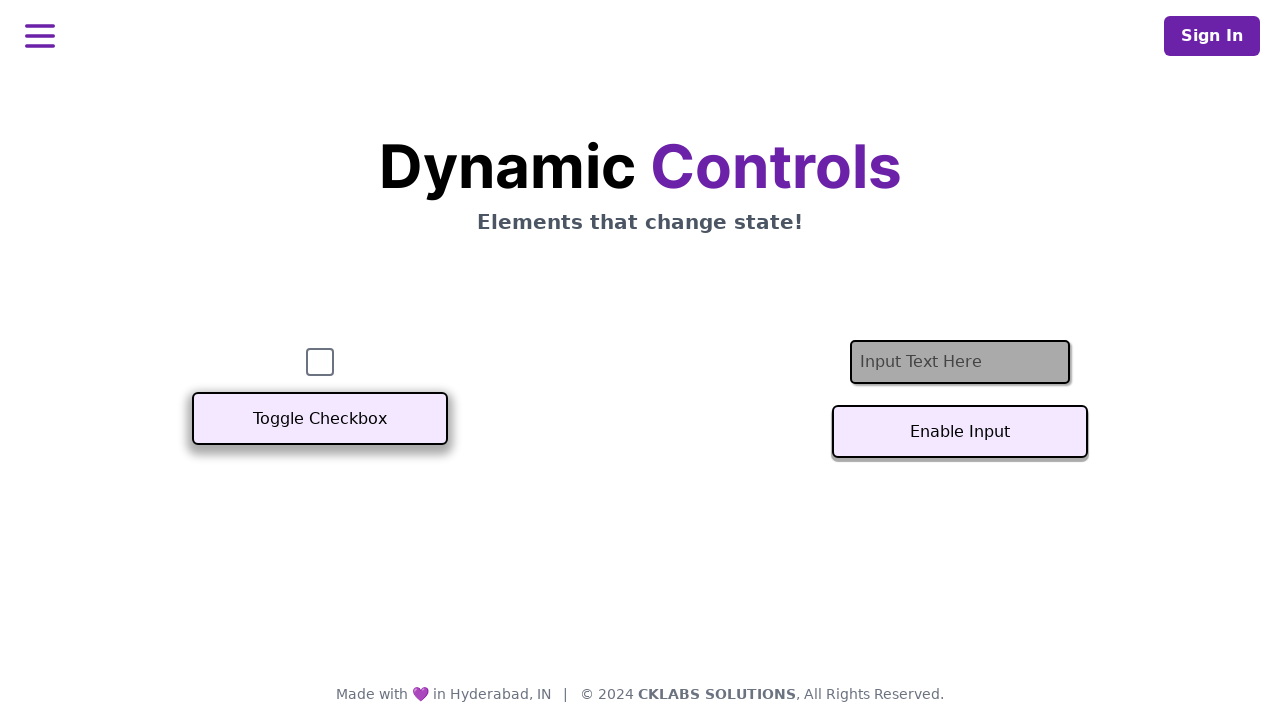

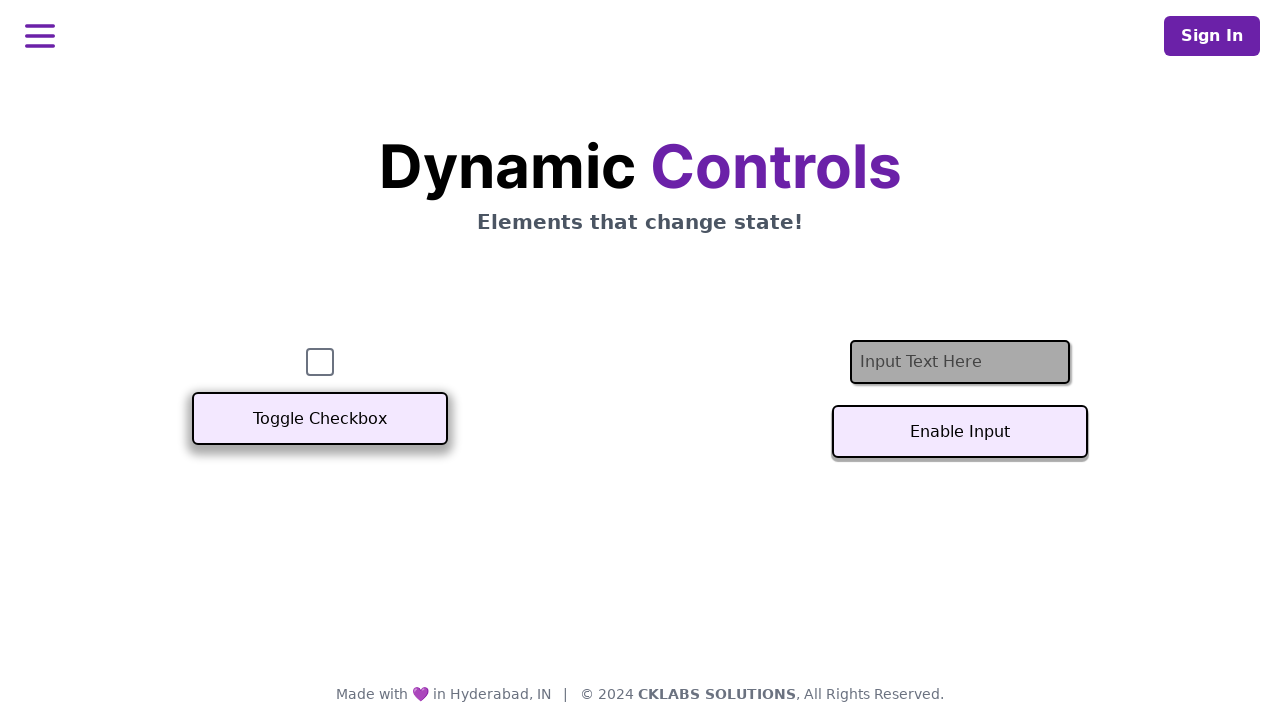